Tests the TodoMVC application using Vue.js framework by adding five todo items, completing three of them, and verifying that 2 items remain.

Starting URL: https://todomvc.com/

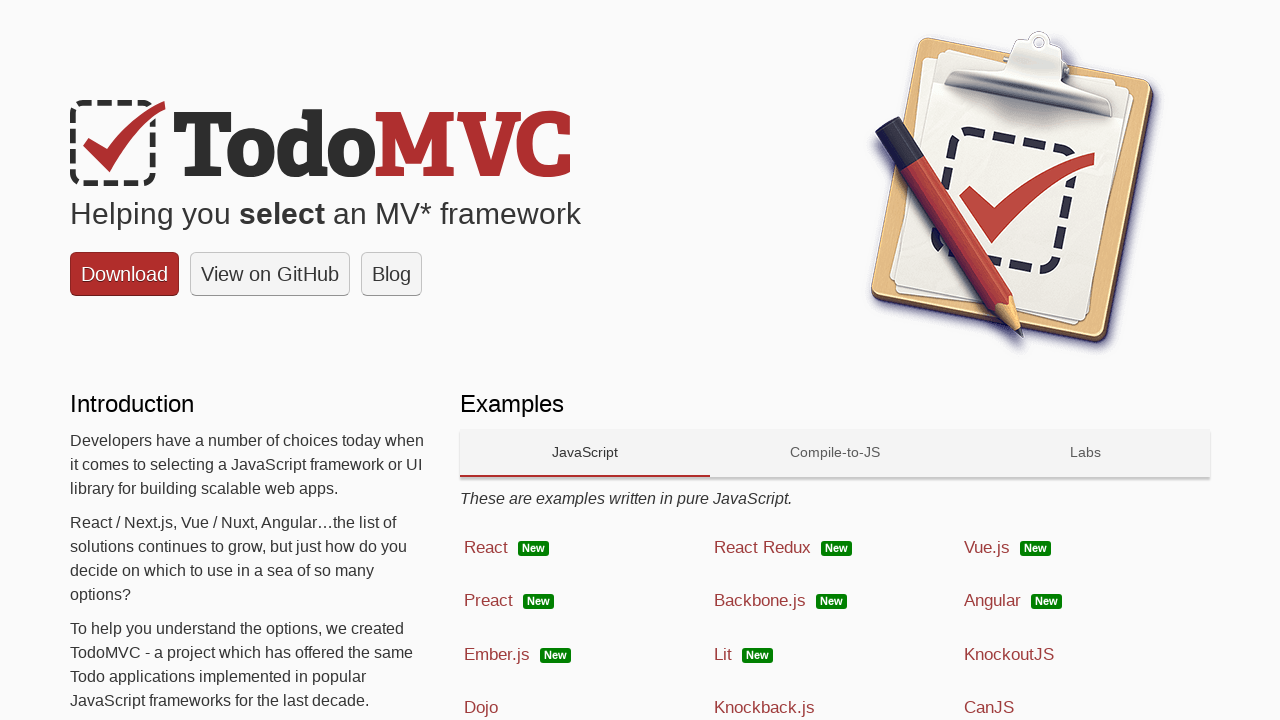

Clicked on Vue.js technology link at (1085, 548) on a:has-text('Vue.js')
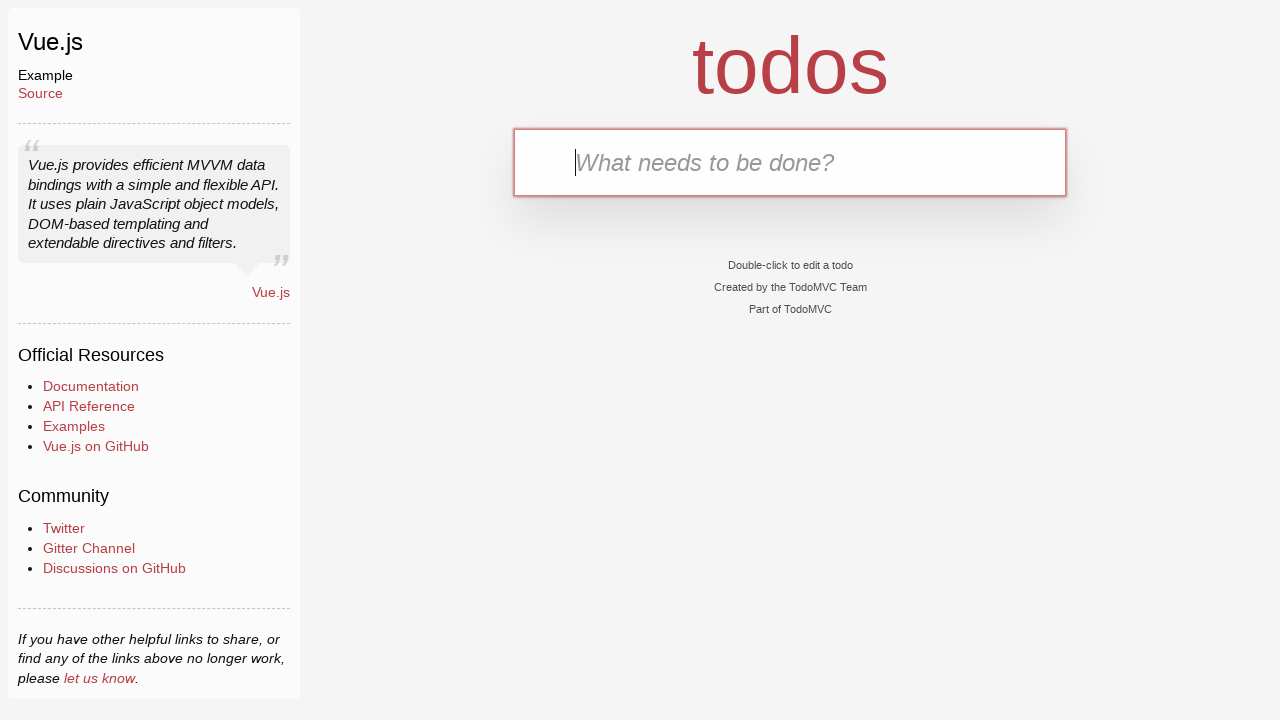

Todo input field became available
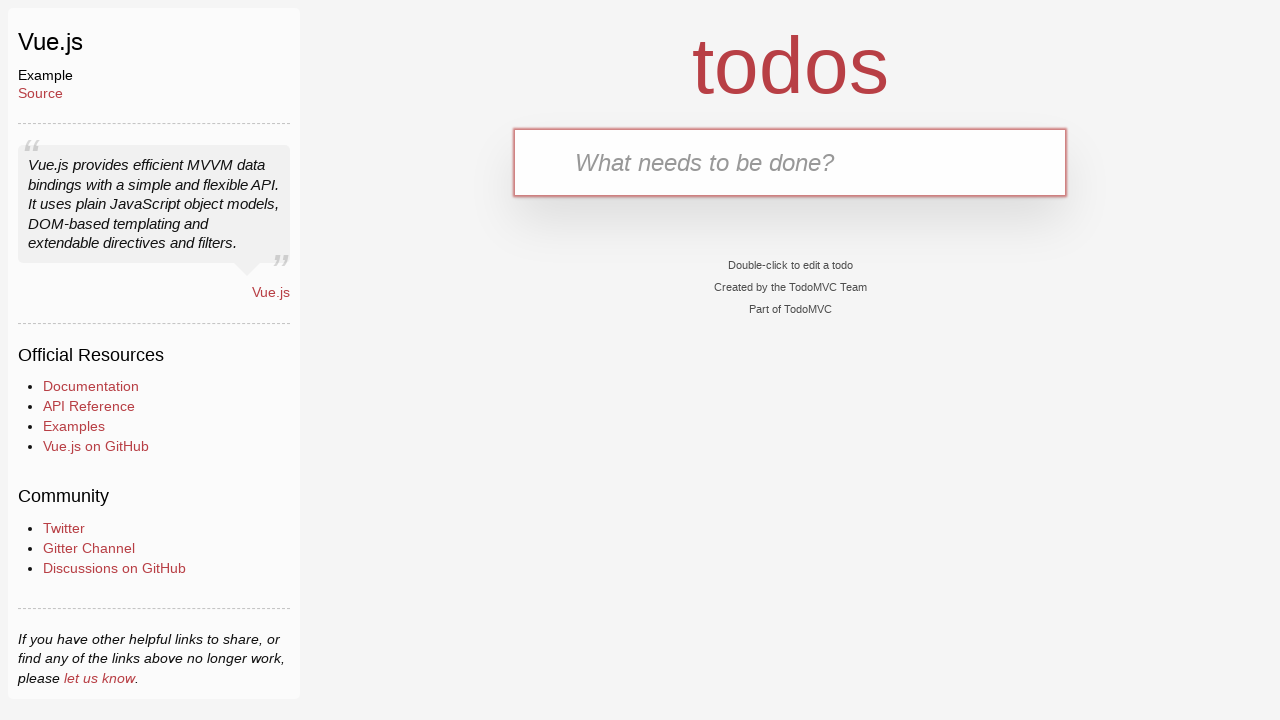

Filled todo input with 'Buy Ketchup' on input.new-todo, input[placeholder='What needs to be done?']
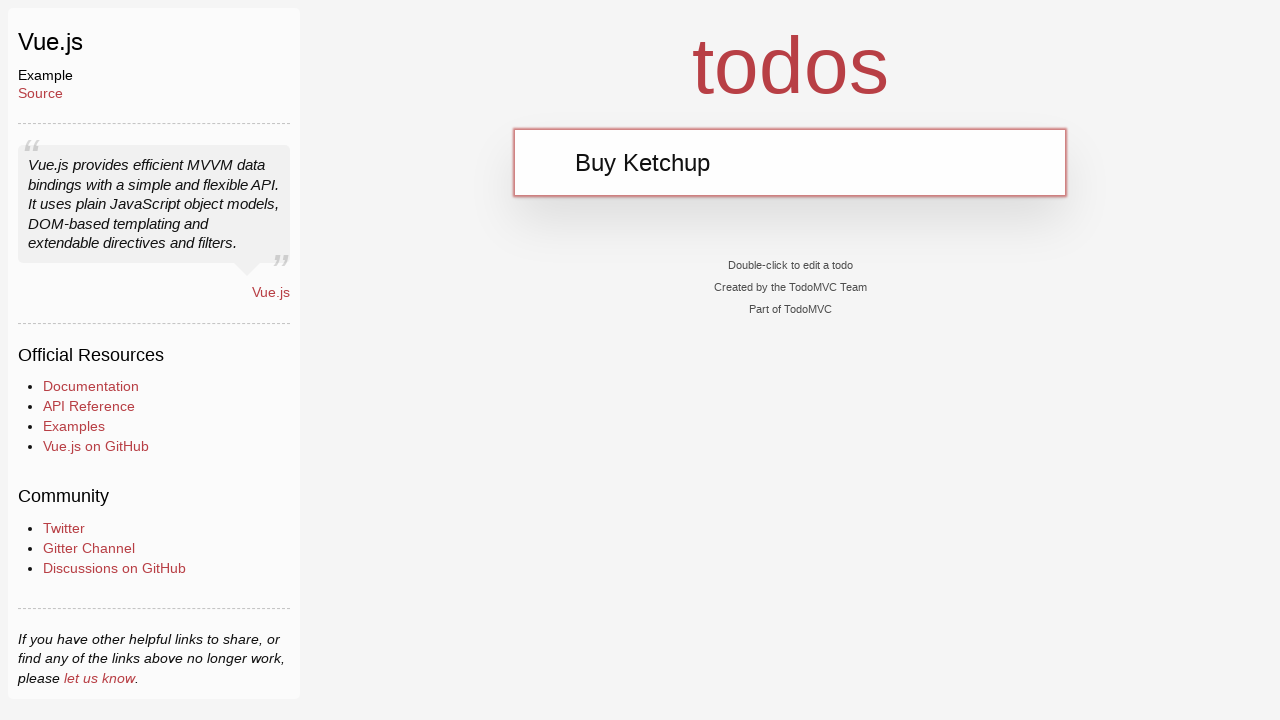

Pressed Enter to add 'Buy Ketchup' todo item on input.new-todo, input[placeholder='What needs to be done?']
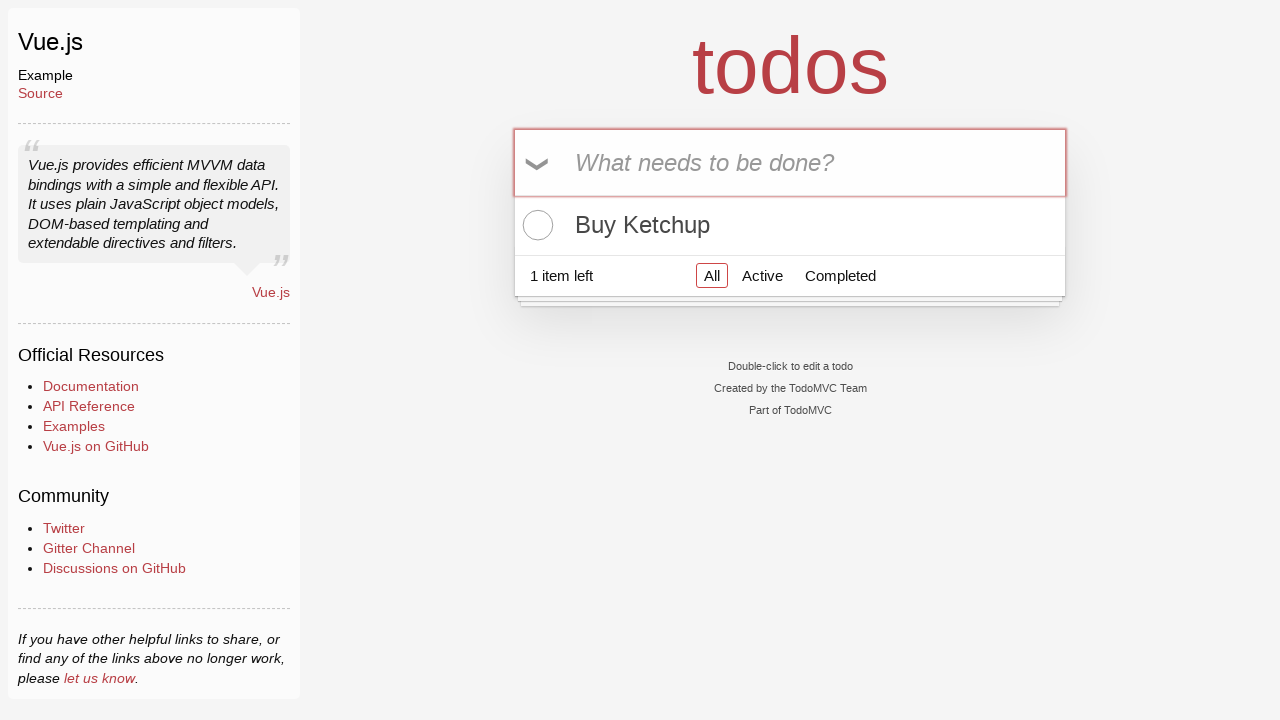

Filled todo input with 'Buy House' on input.new-todo, input[placeholder='What needs to be done?']
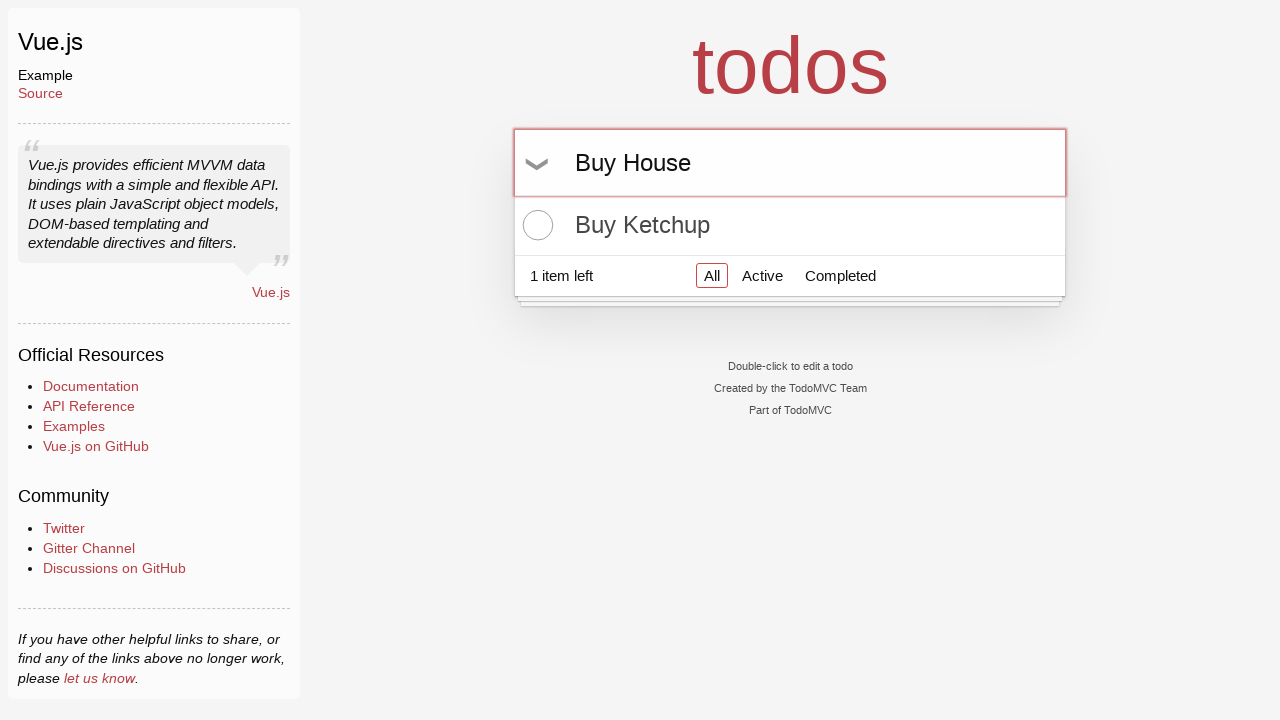

Pressed Enter to add 'Buy House' todo item on input.new-todo, input[placeholder='What needs to be done?']
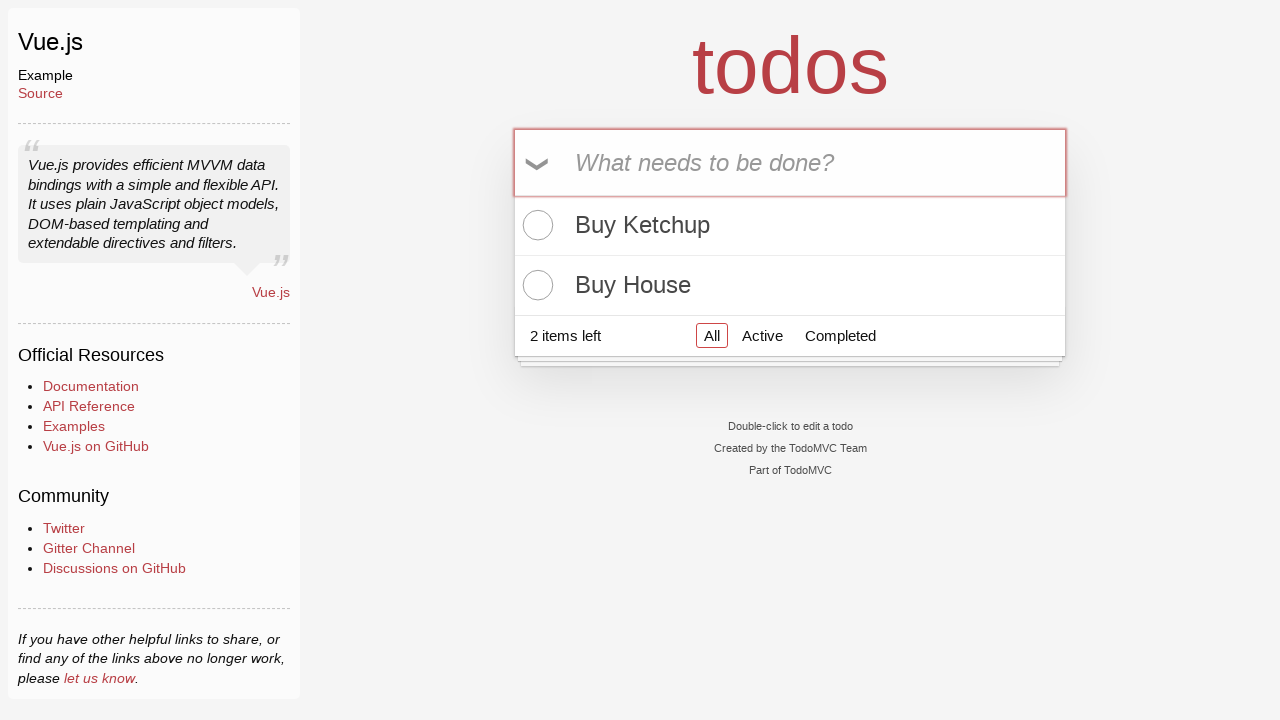

Filled todo input with 'Buy Paper' on input.new-todo, input[placeholder='What needs to be done?']
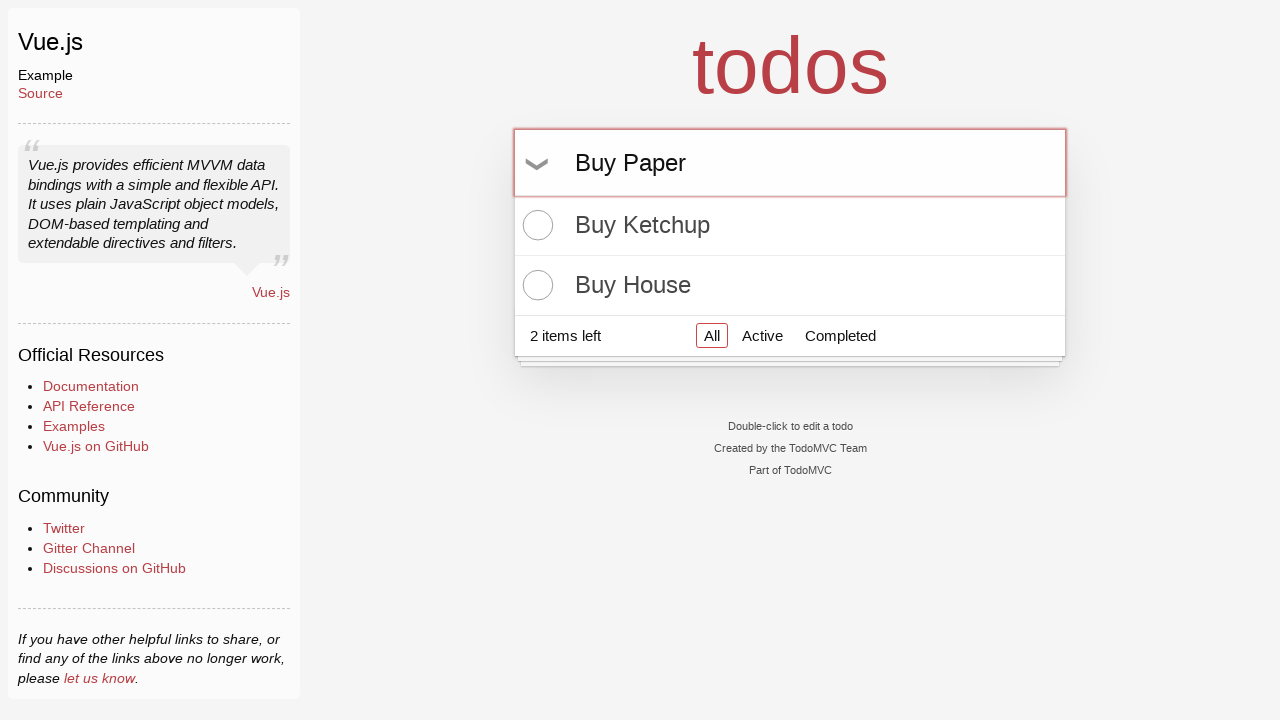

Pressed Enter to add 'Buy Paper' todo item on input.new-todo, input[placeholder='What needs to be done?']
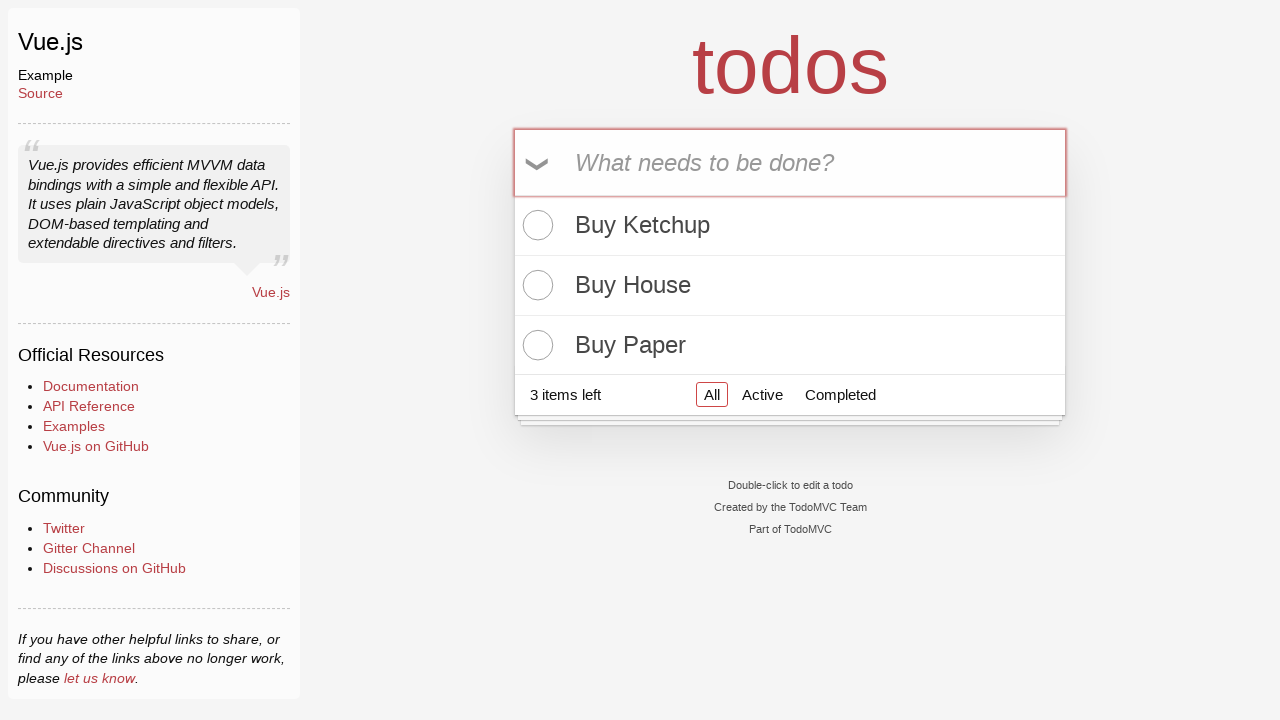

Filled todo input with 'Buy Milk' on input.new-todo, input[placeholder='What needs to be done?']
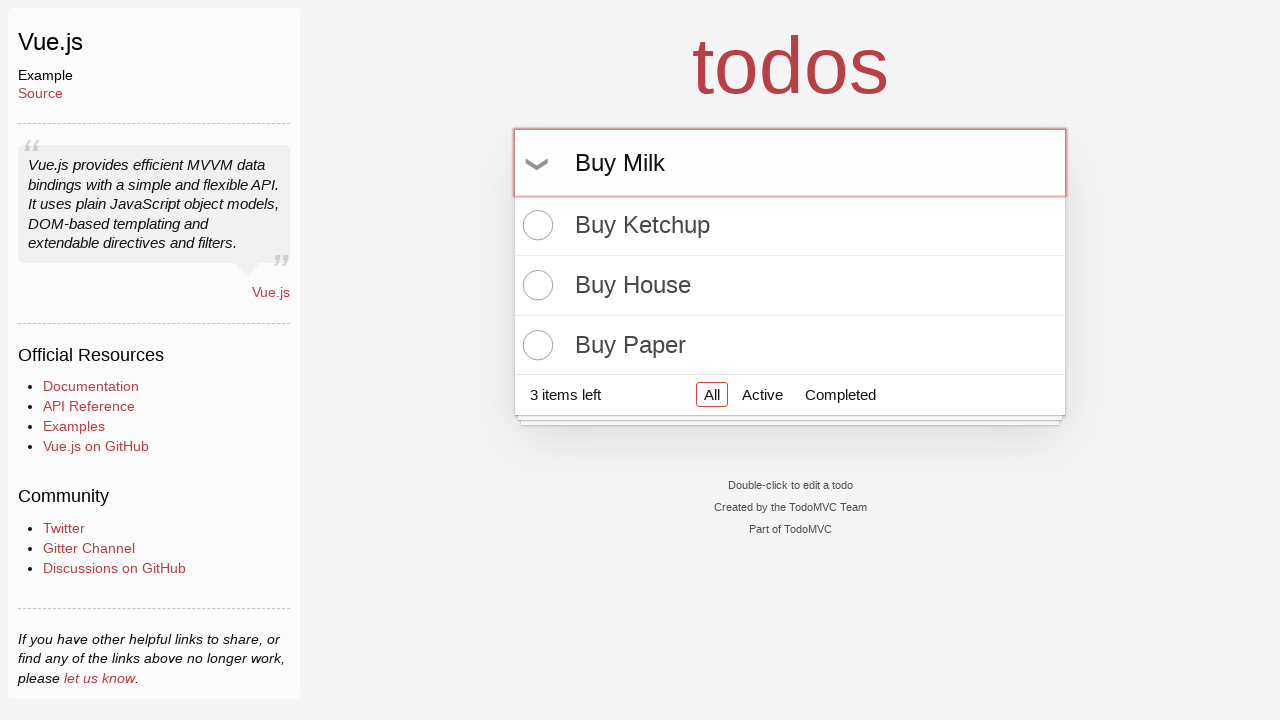

Pressed Enter to add 'Buy Milk' todo item on input.new-todo, input[placeholder='What needs to be done?']
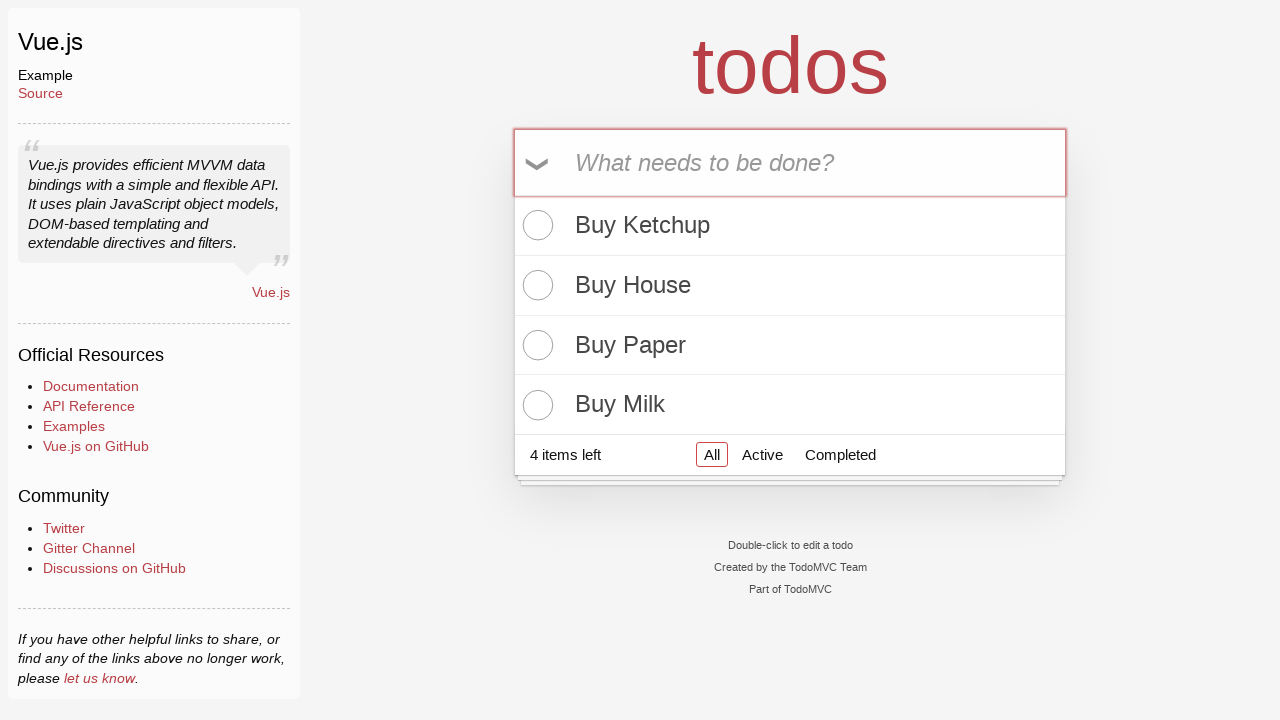

Filled todo input with 'Buy Batteries' on input.new-todo, input[placeholder='What needs to be done?']
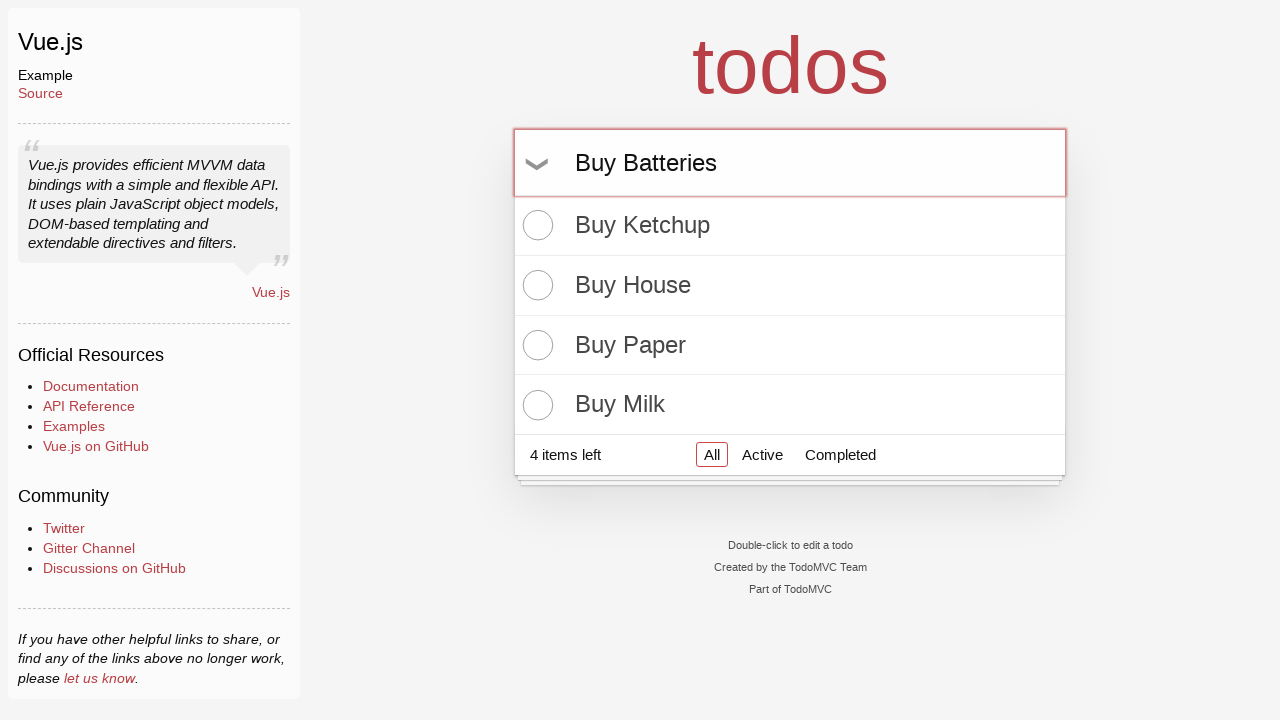

Pressed Enter to add 'Buy Batteries' todo item on input.new-todo, input[placeholder='What needs to be done?']
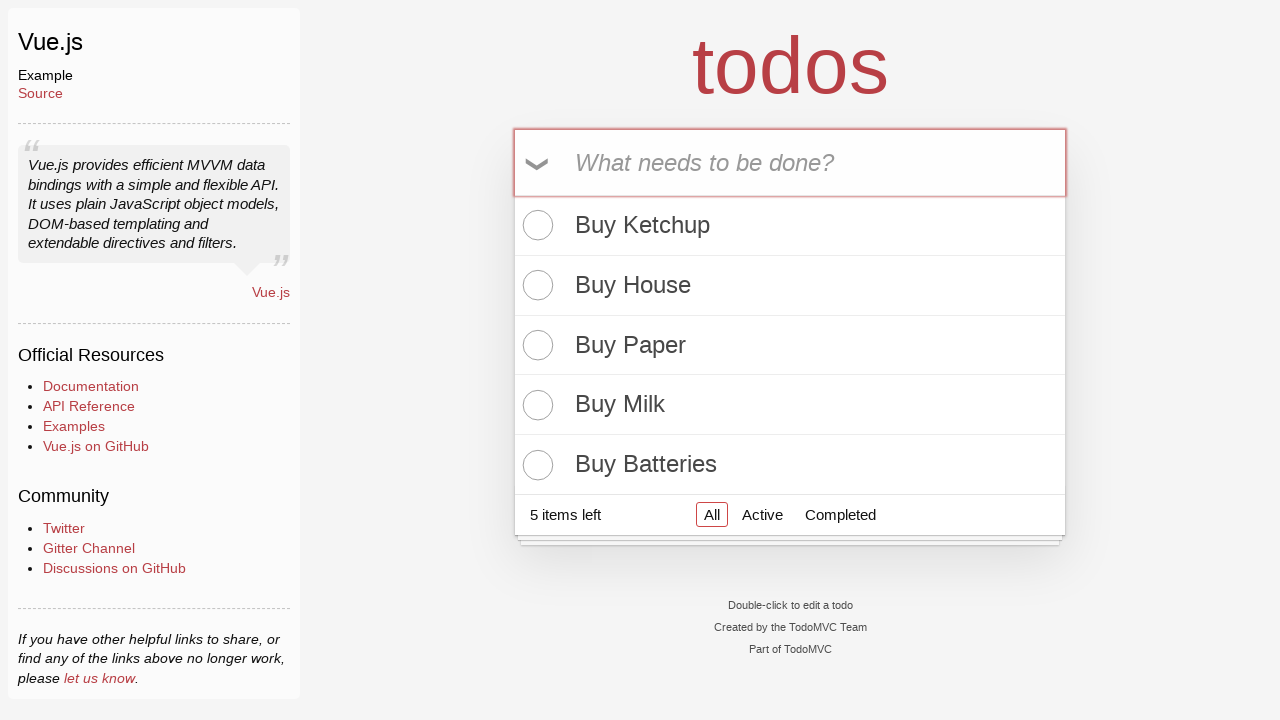

Marked 'Buy Paper' todo item as completed at (535, 345) on xpath=//label[text()='Buy Paper']/preceding-sibling::input
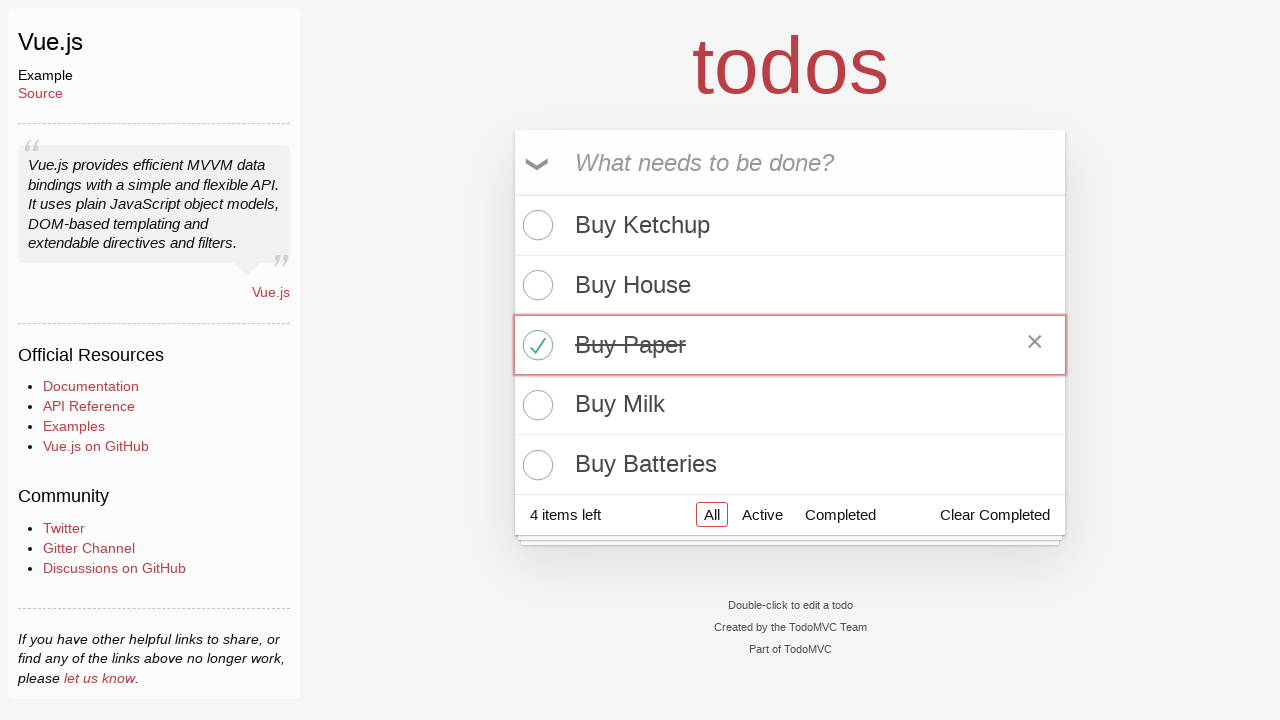

Marked 'Buy Milk' todo item as completed at (535, 405) on xpath=//label[text()='Buy Milk']/preceding-sibling::input
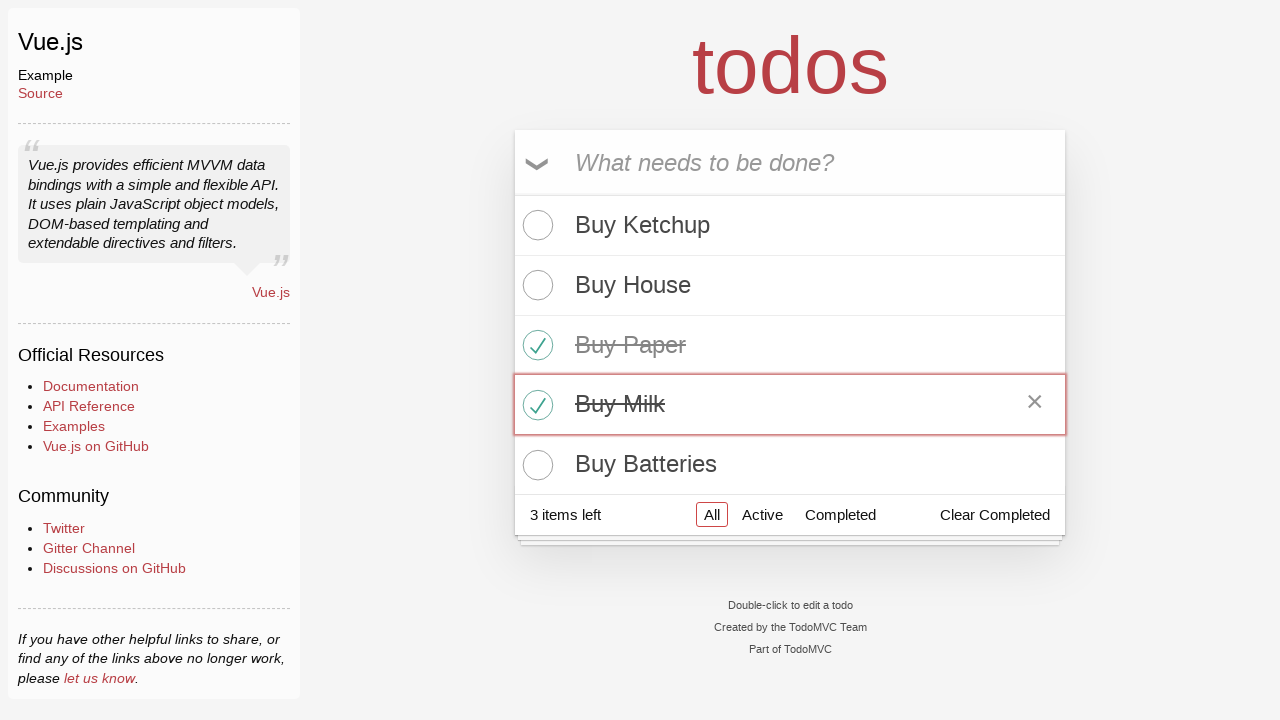

Marked 'Buy Batteries' todo item as completed at (535, 465) on xpath=//label[text()='Buy Batteries']/preceding-sibling::input
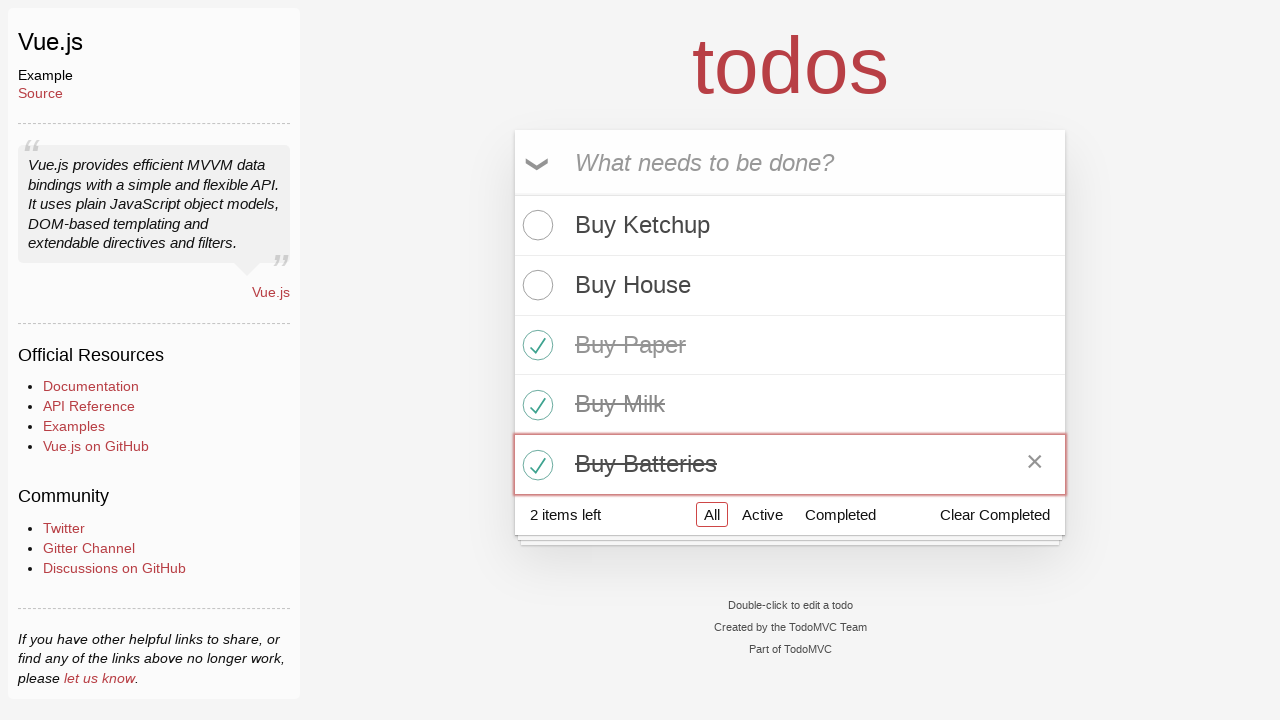

Verified that 2 items remain in todo list
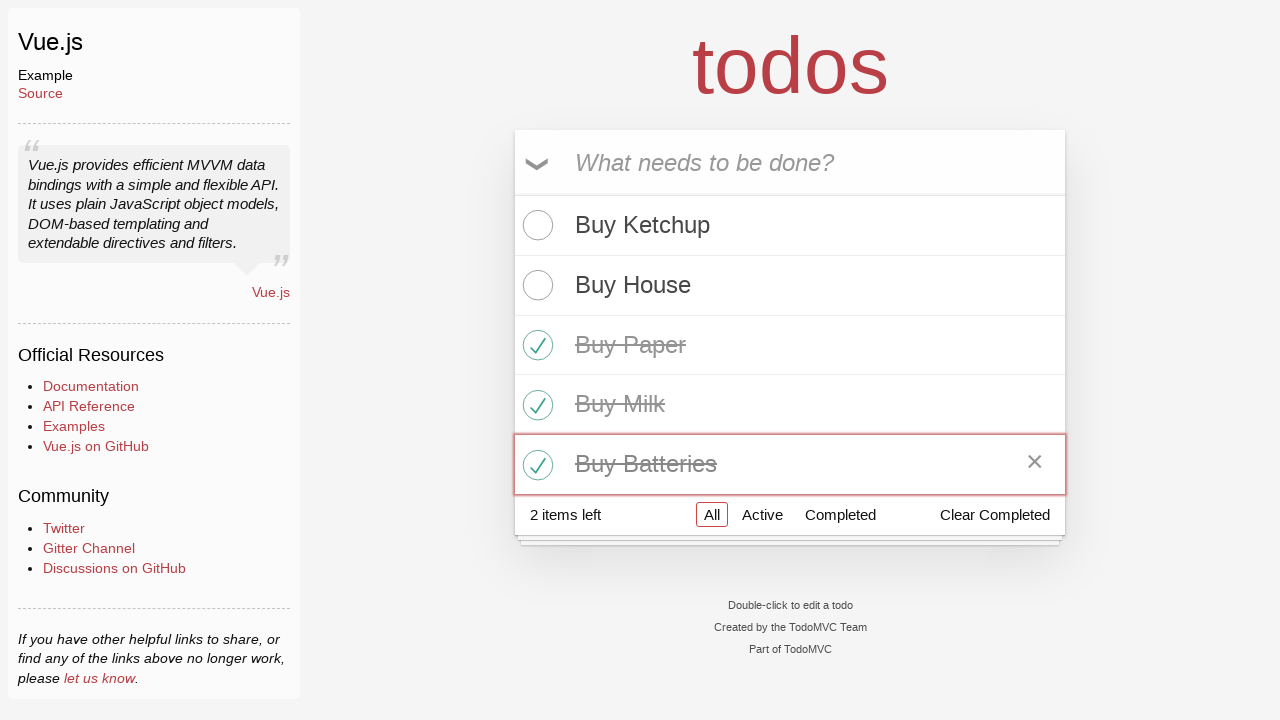

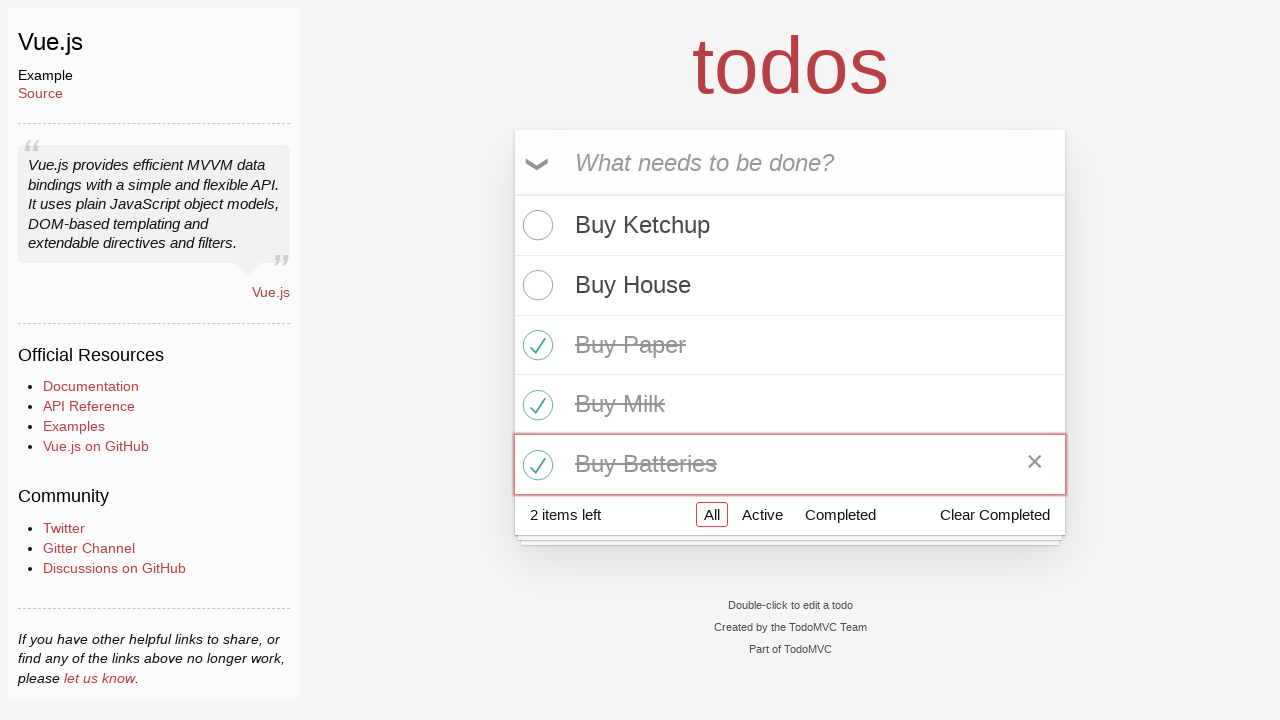